Tests basic browser window operations by navigating to a practice page, retrieving page information (title, URL, window size), and performing window minimize/maximize operations.

Starting URL: https://rahulshettyacademy.com/locatorspractice

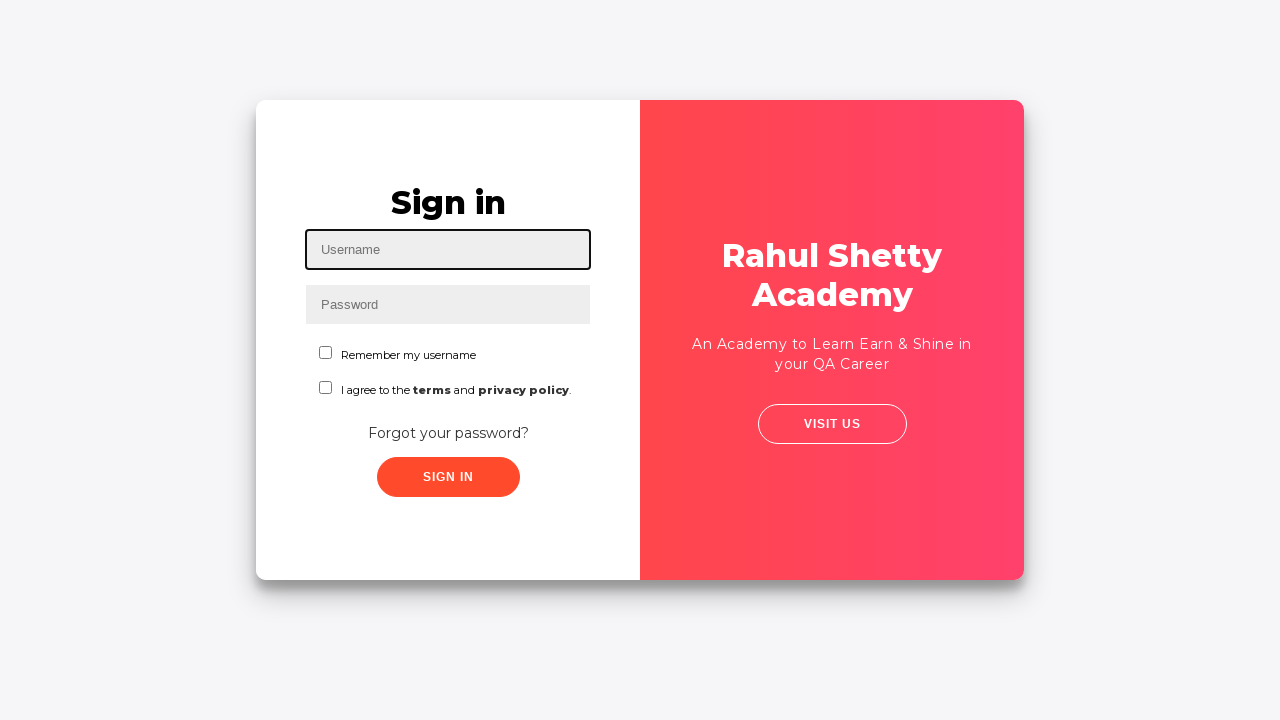

Retrieved page title
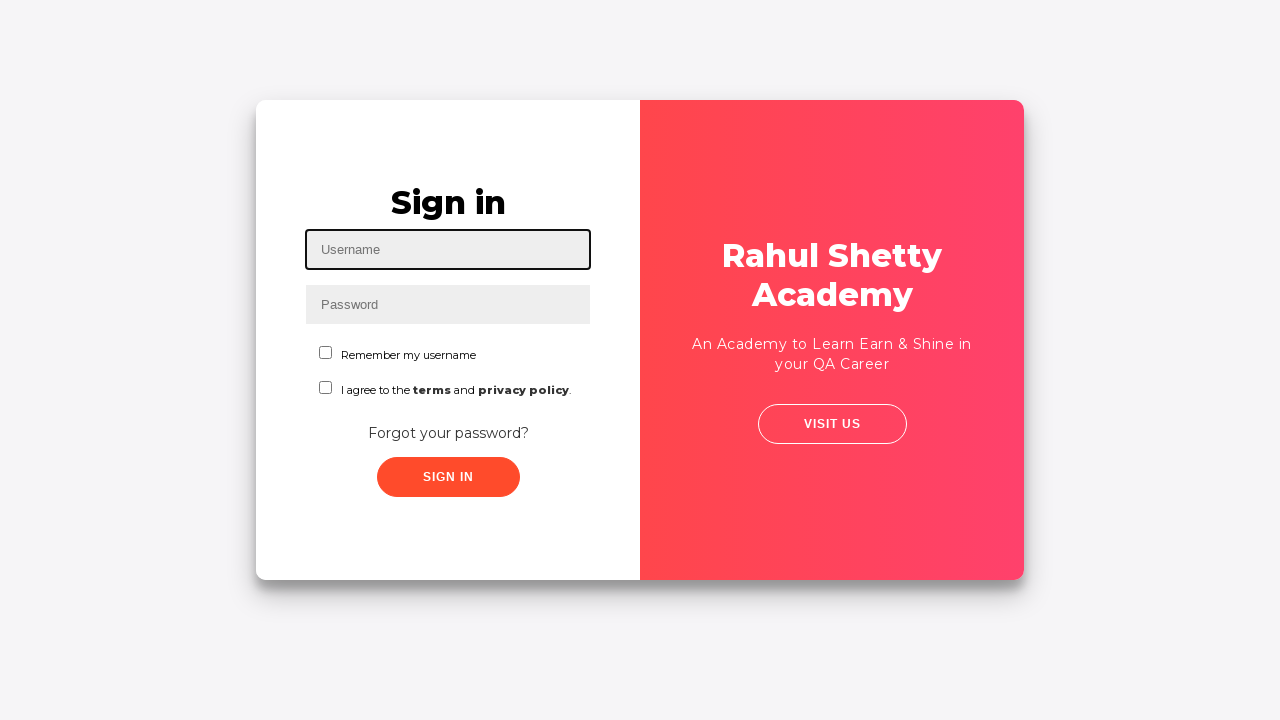

Retrieved current URL
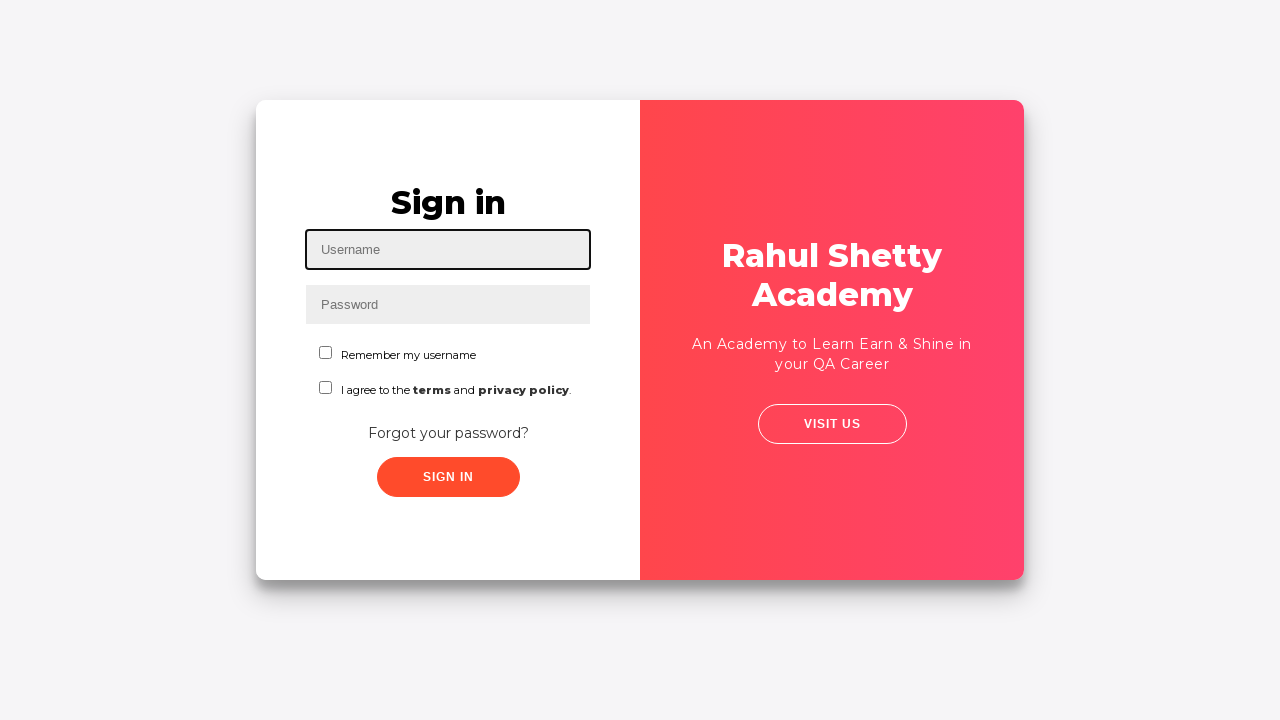

Retrieved window size
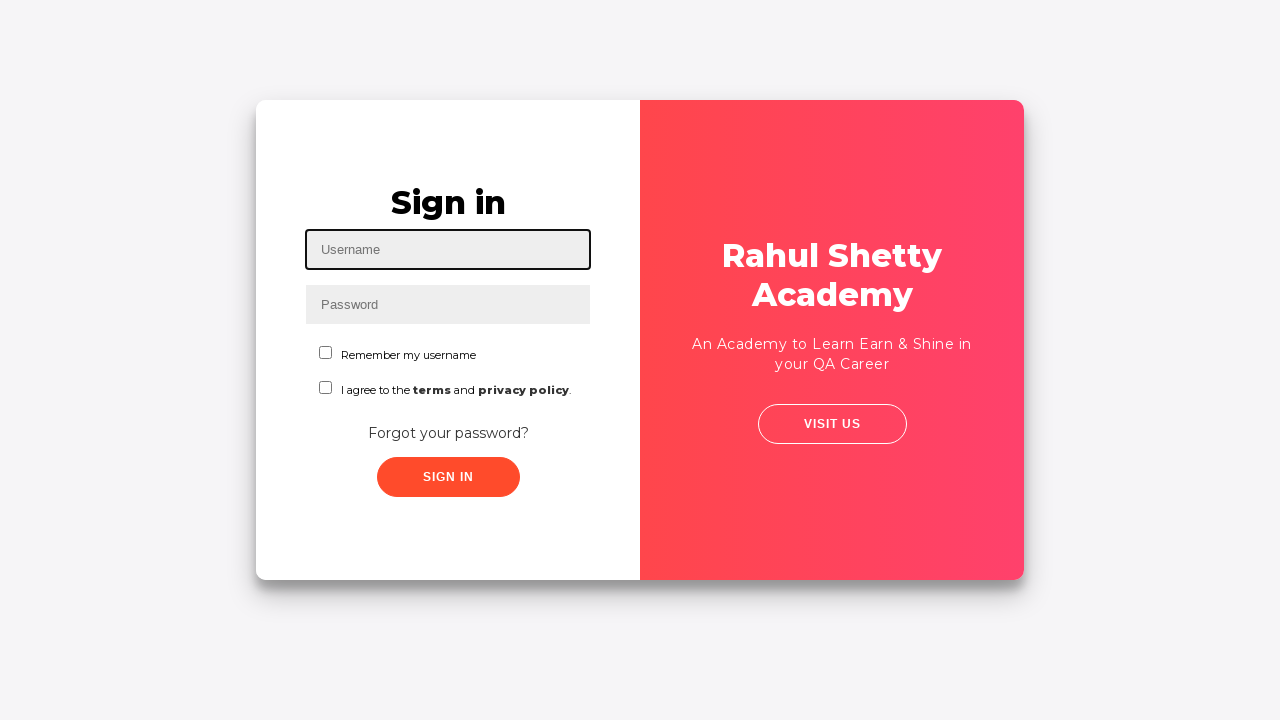

Accessed browser context for window manipulation
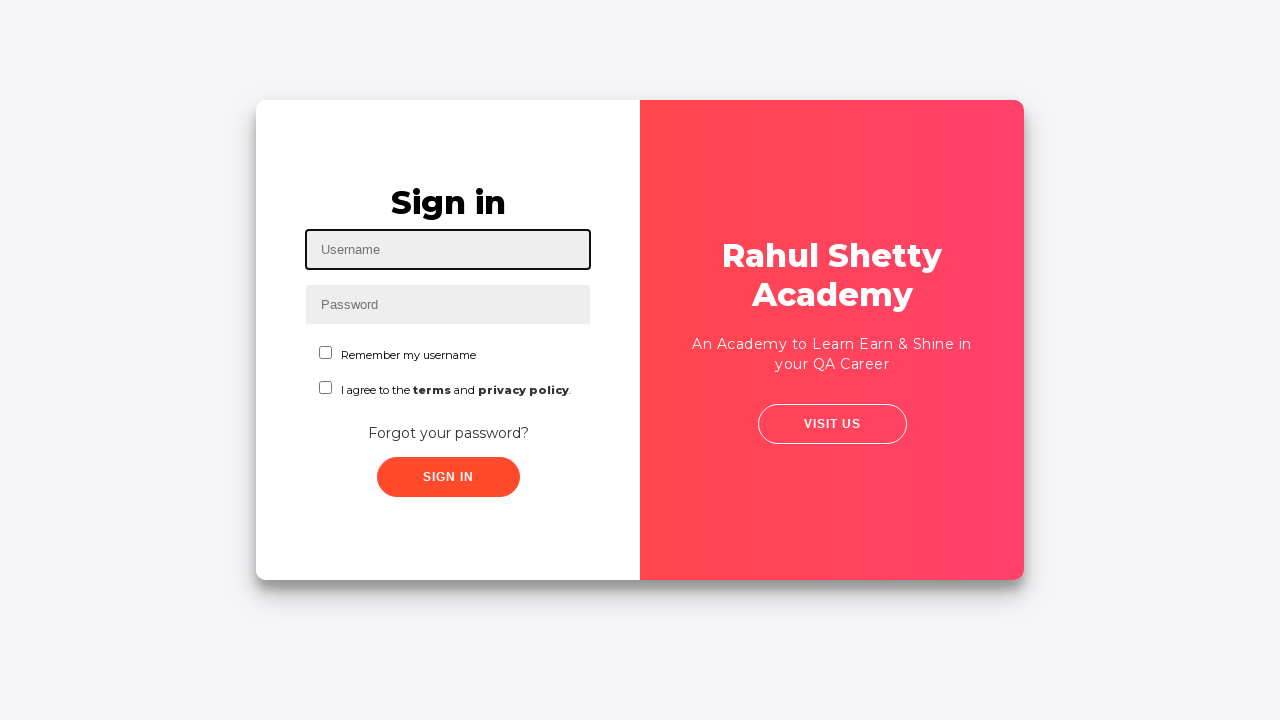

Maximized browser window to 1920x1080 viewport
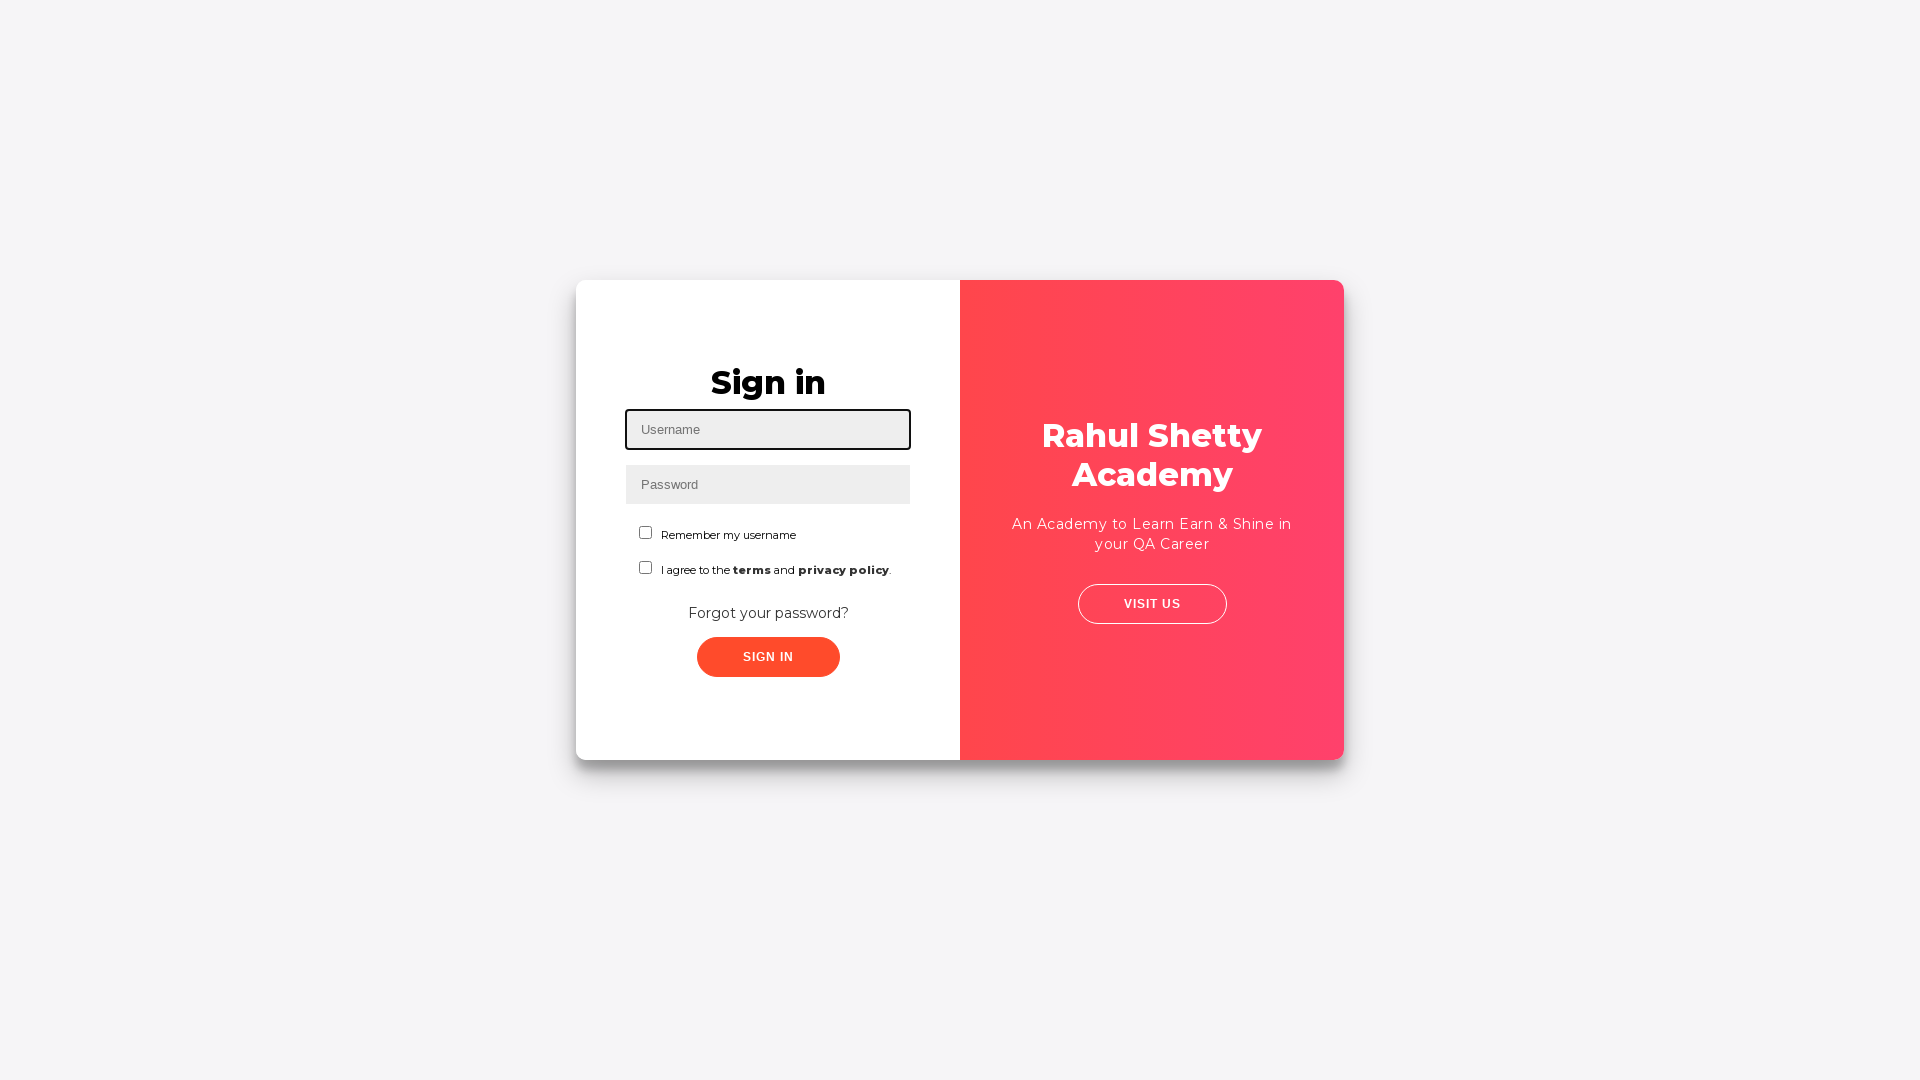

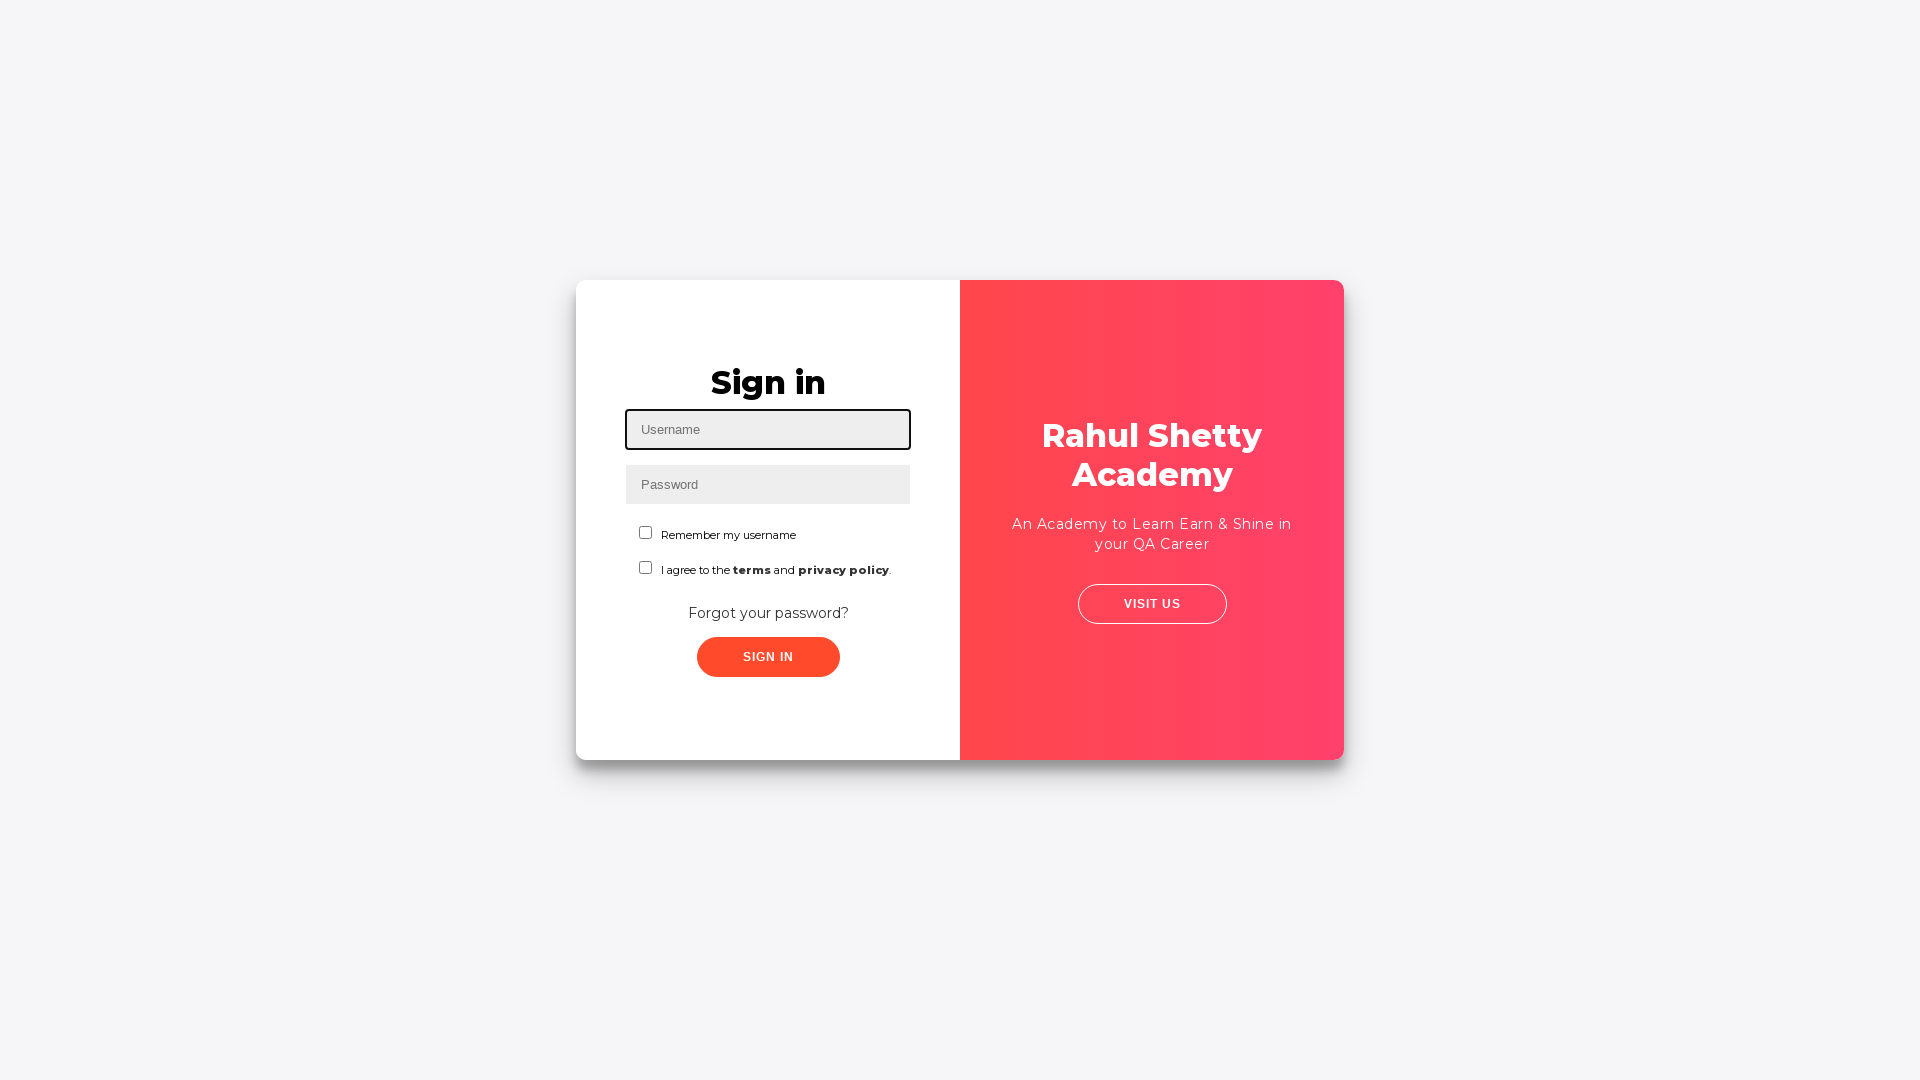